Tests dynamic control removal by clicking the Remove button and verifying the "It's gone!" message appears

Starting URL: https://the-internet.herokuapp.com/dynamic_controls

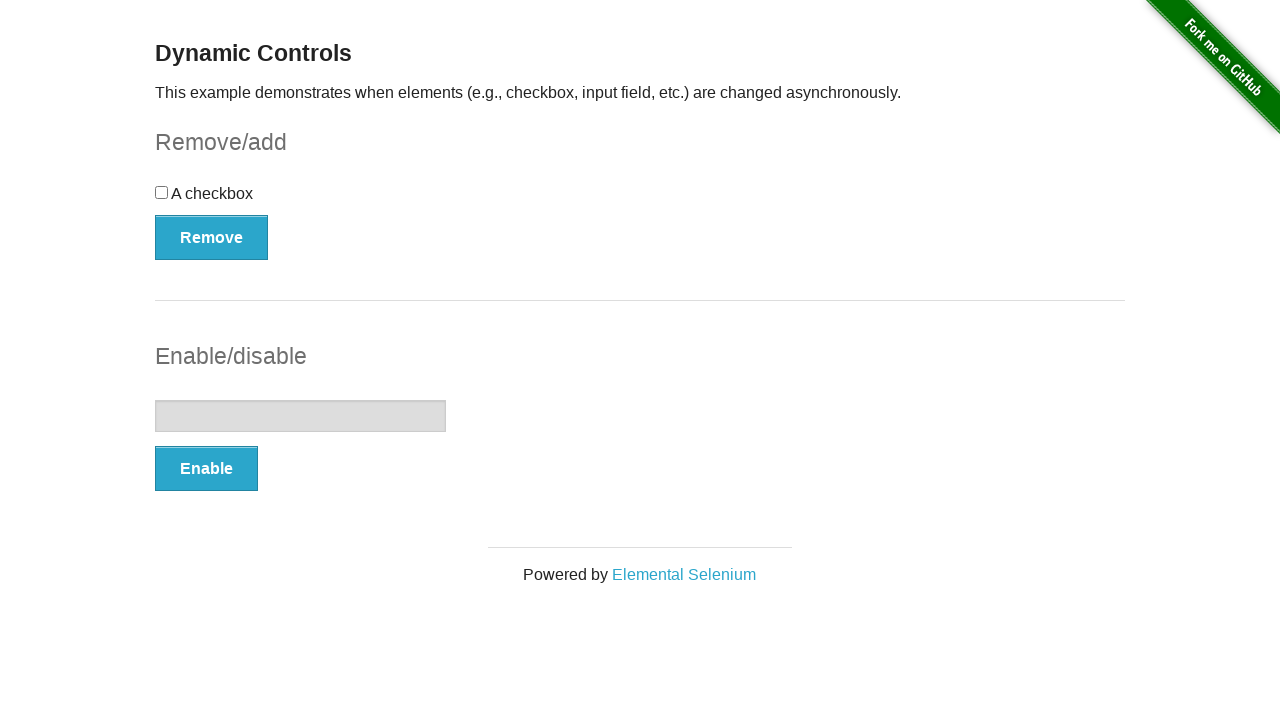

Navigated to dynamic controls page
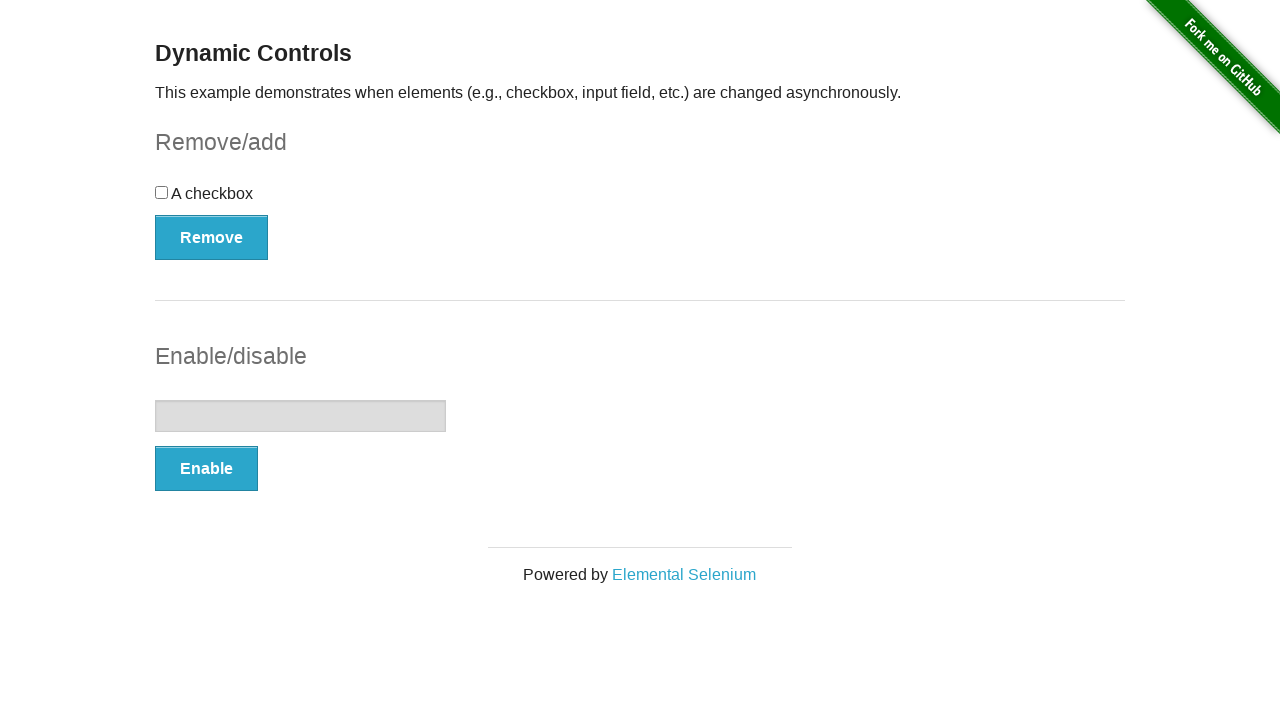

Clicked the Remove button at (212, 237) on xpath=//button[@type='button']
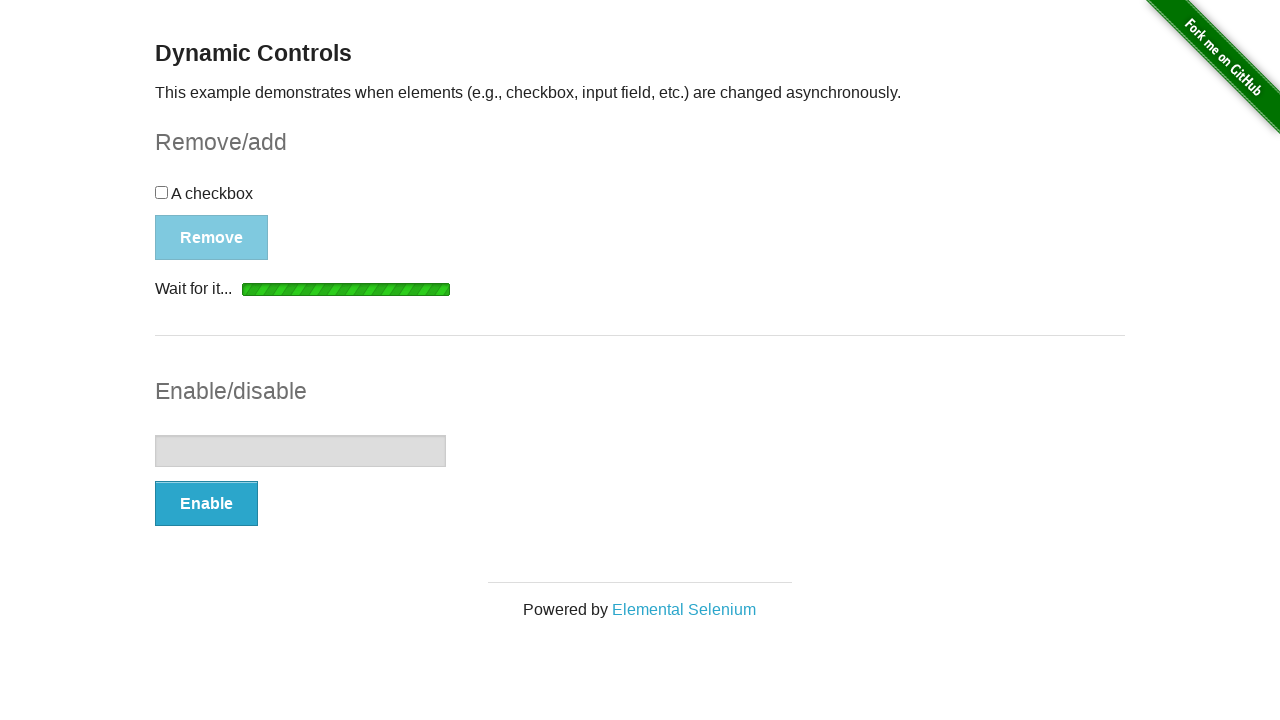

Waited for and found the message element in visible state
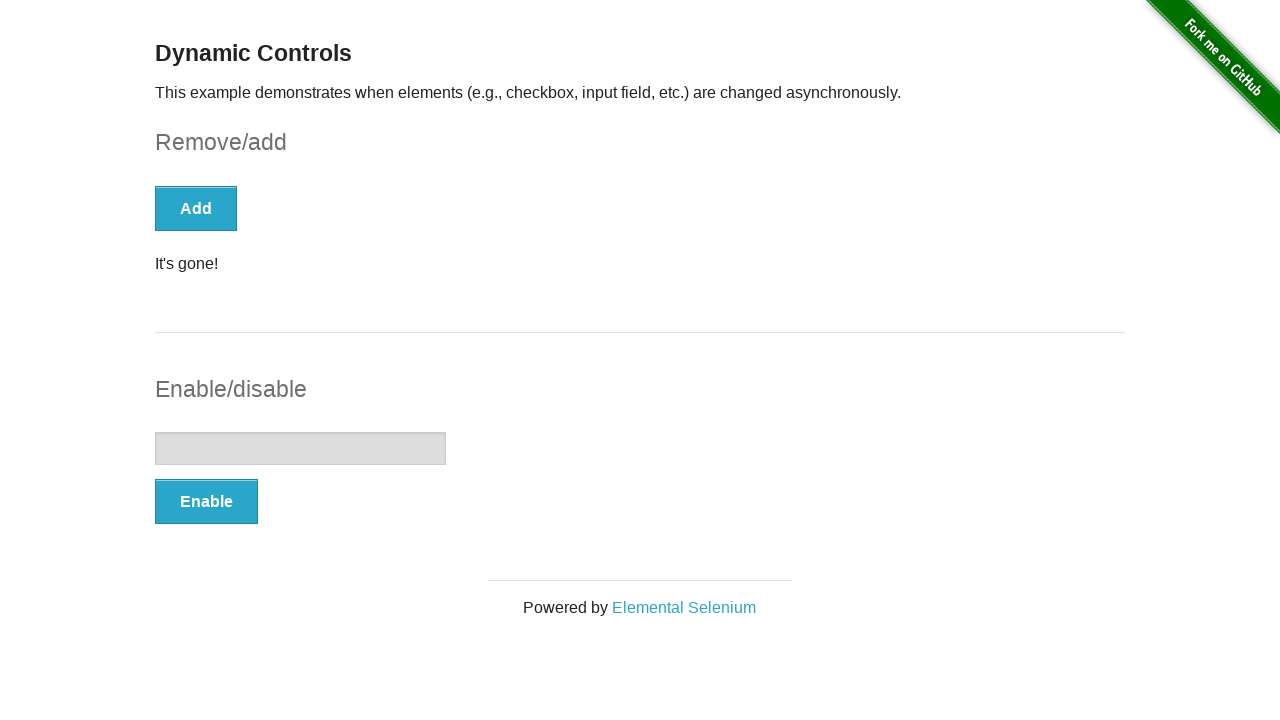

Verified that the message displays 'It\'s gone!'
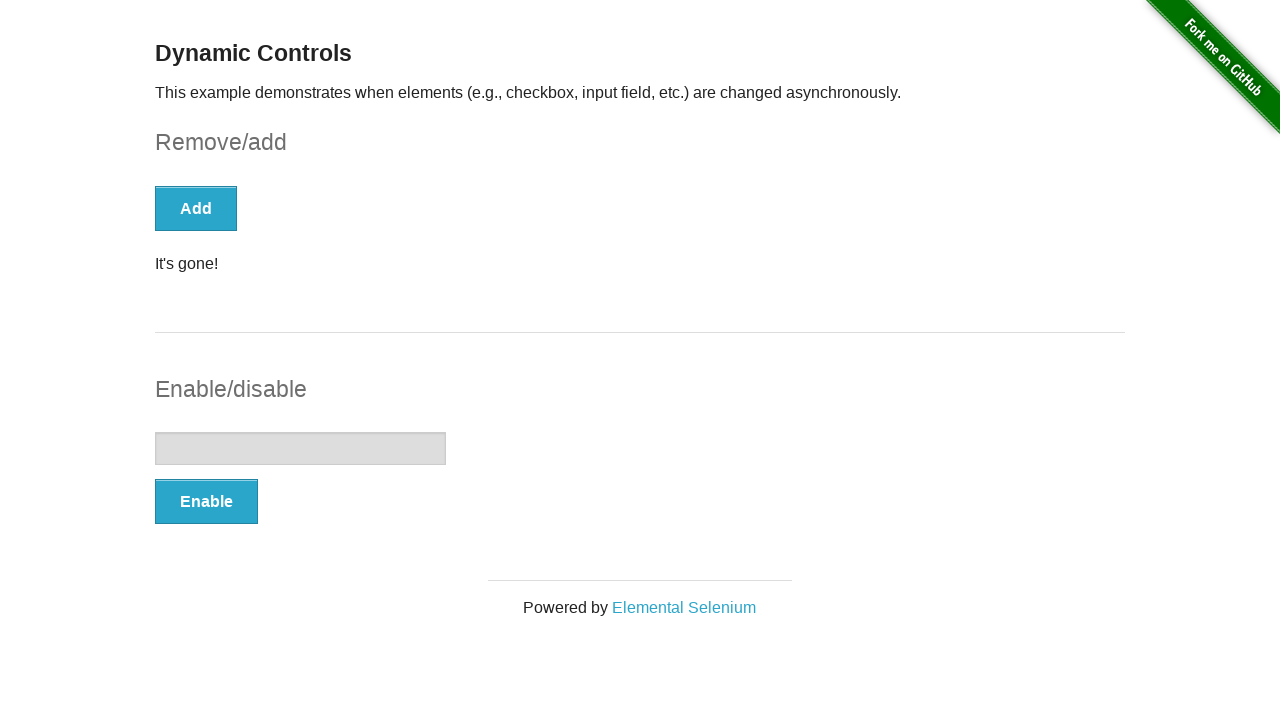

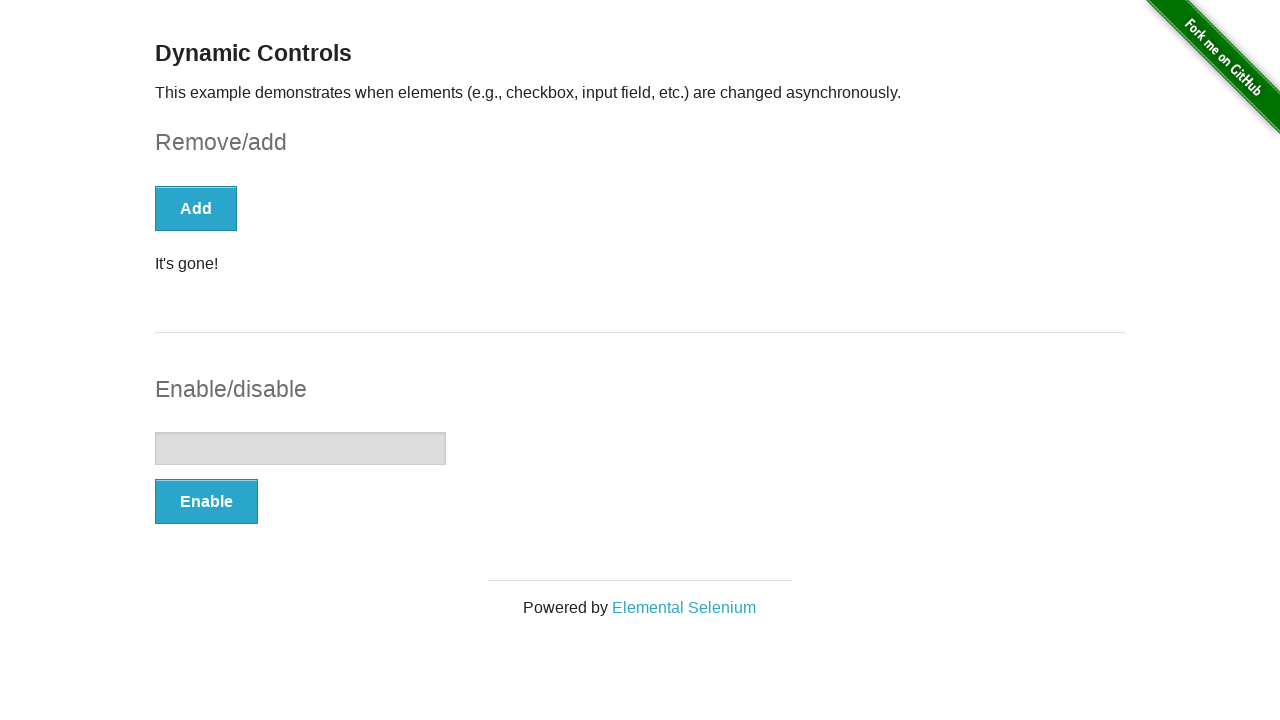